Tests file upload functionality on W3Schools demo page by clicking the file upload button and selecting a file

Starting URL: https://www.w3schools.com/howto/tryit.asp?filename=tryhow_html_file_upload_button

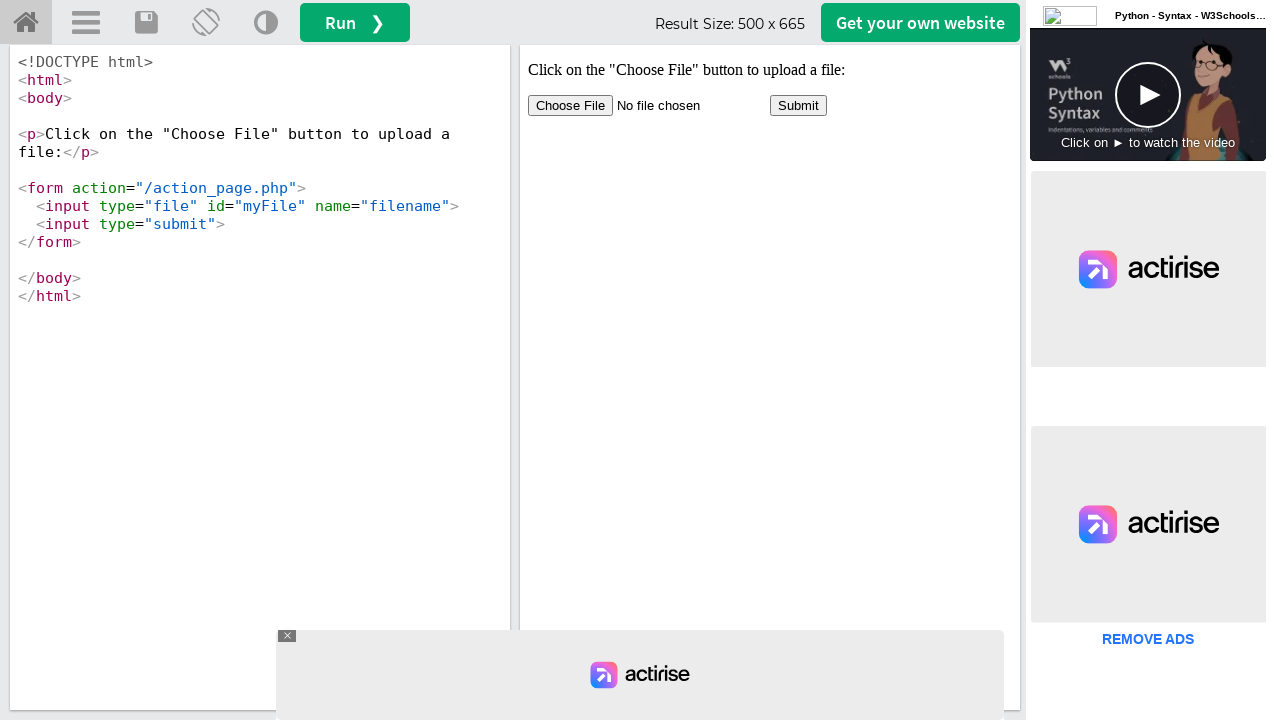

Switched to iframeResult containing the file upload demo
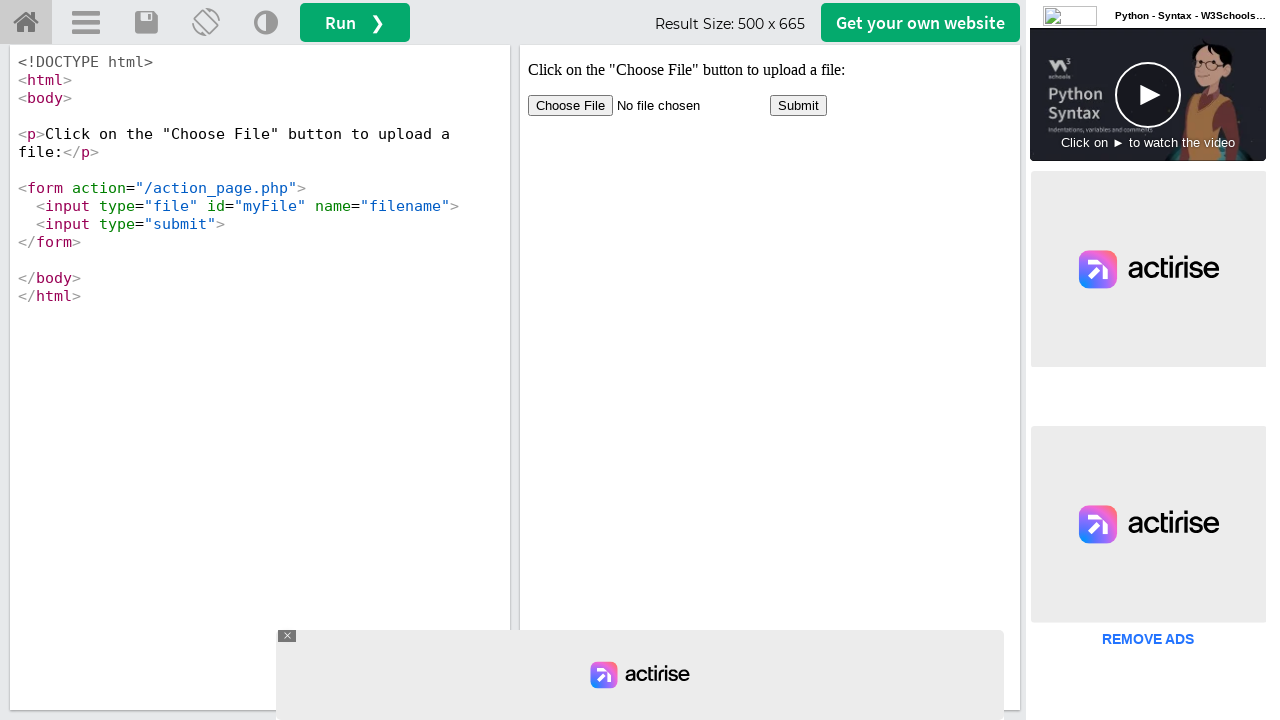

Created temporary test file with content
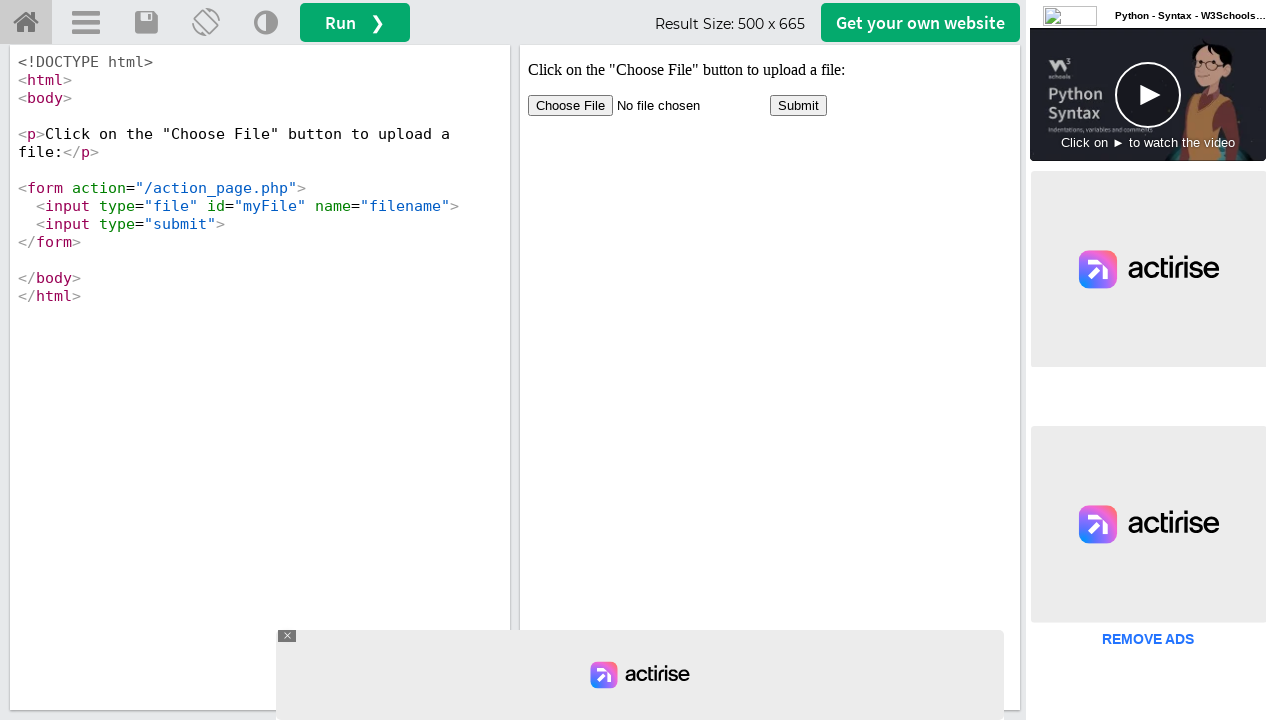

Set input file for upload to the file input element
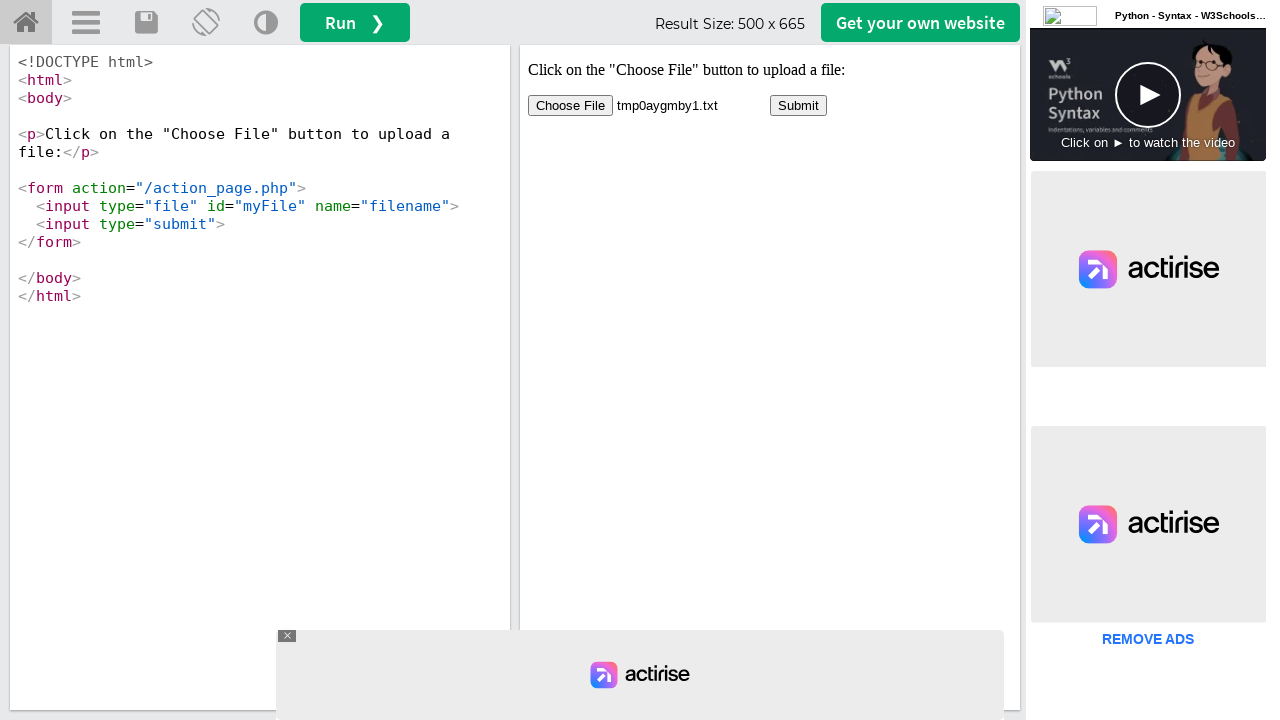

Cleaned up temporary test file
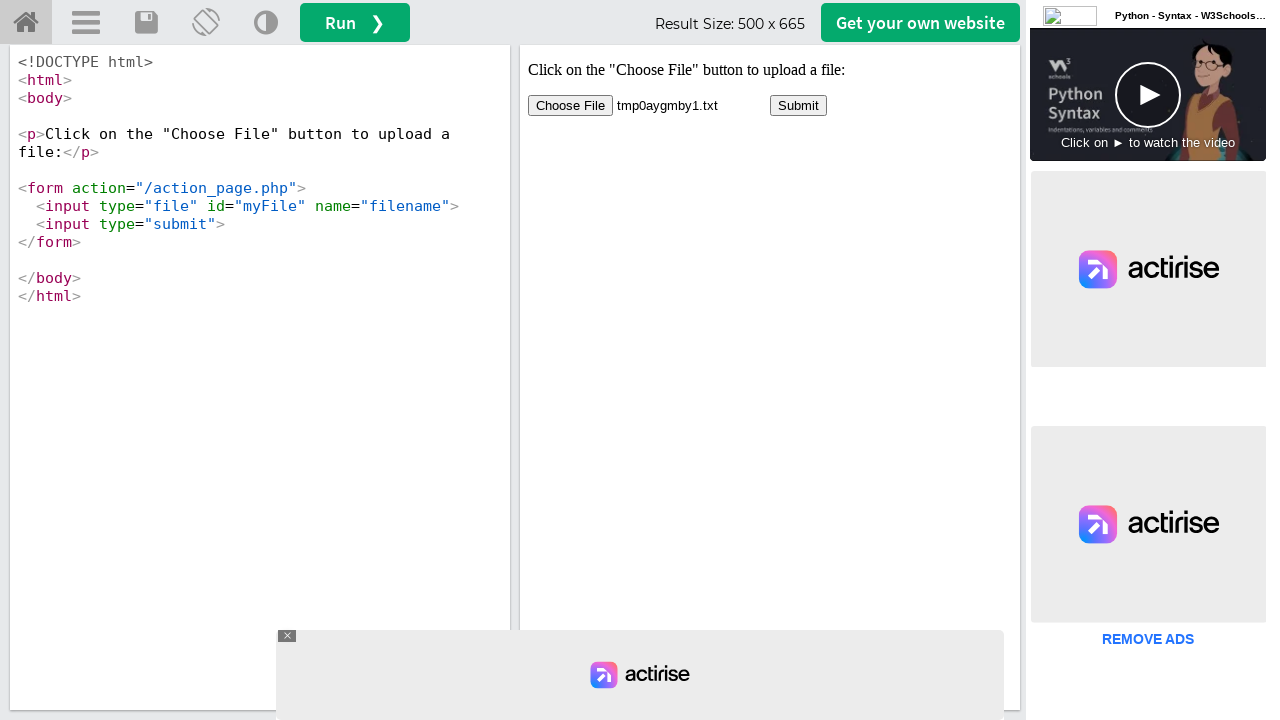

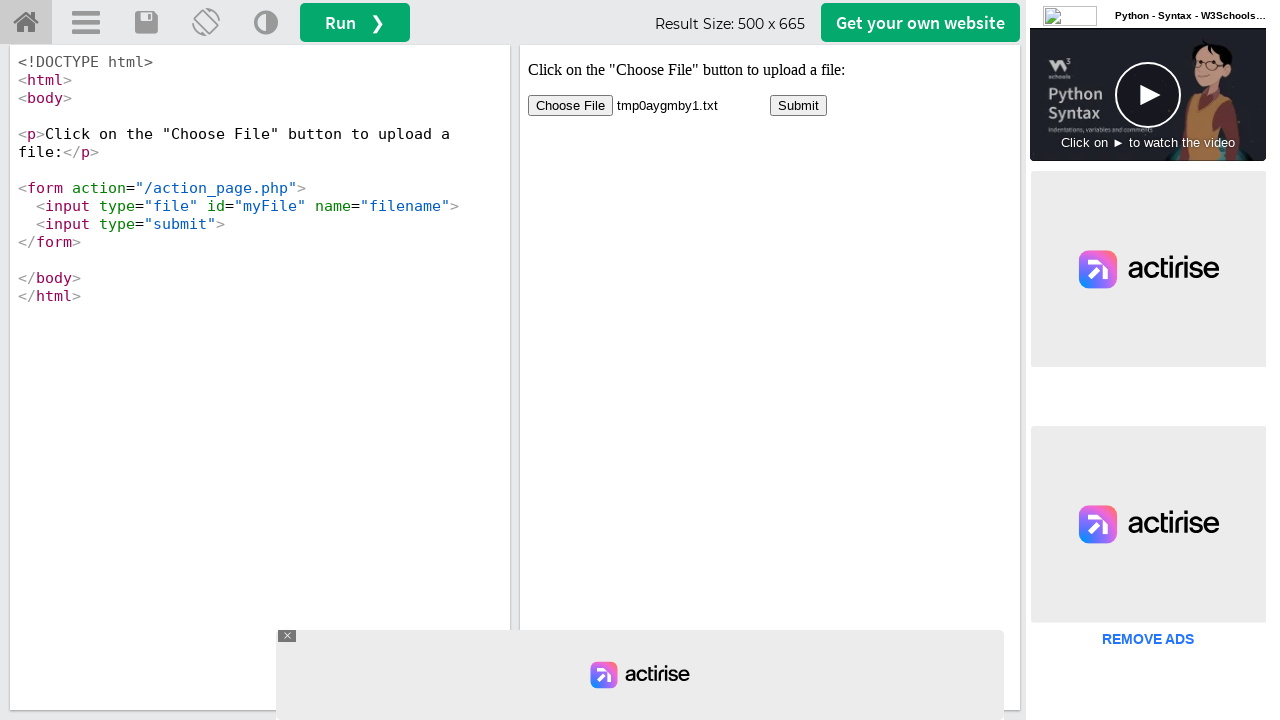